Tests the ability to close an entry advertisement modal popup on a practice testing website by clicking the close button in the modal footer.

Starting URL: http://the-internet.herokuapp.com/entry_ad

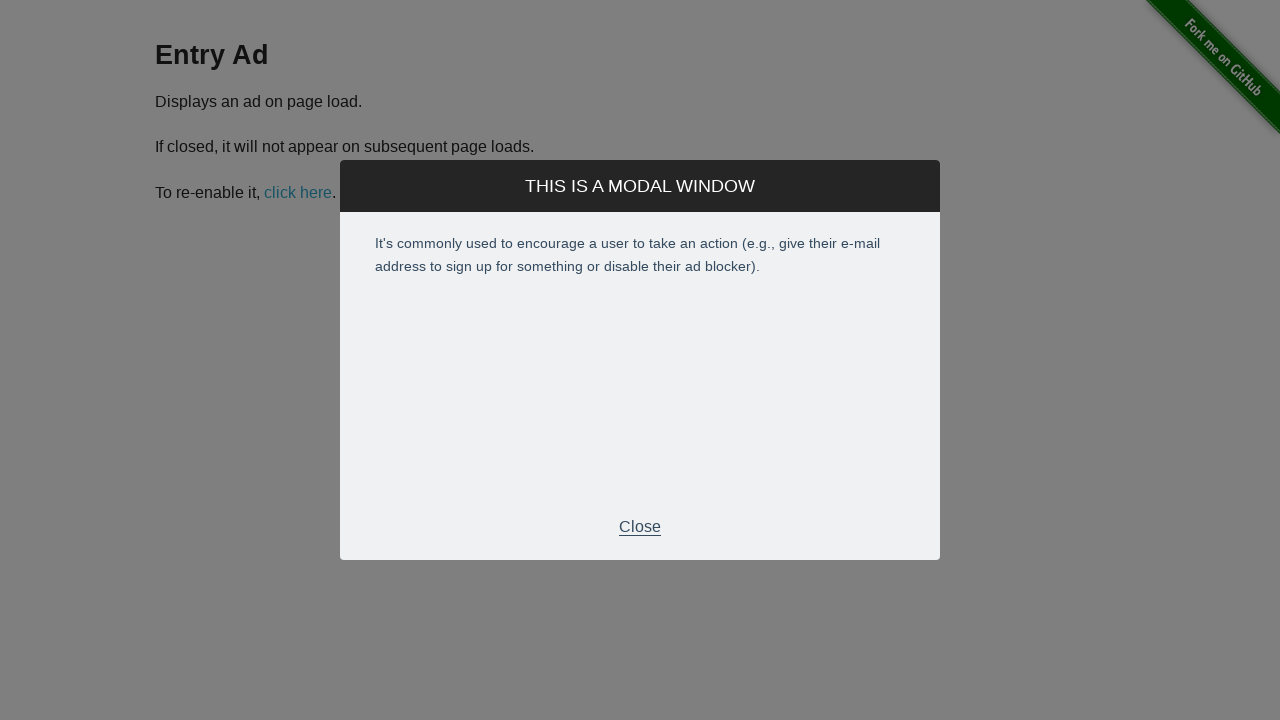

Entry advertisement modal footer became visible
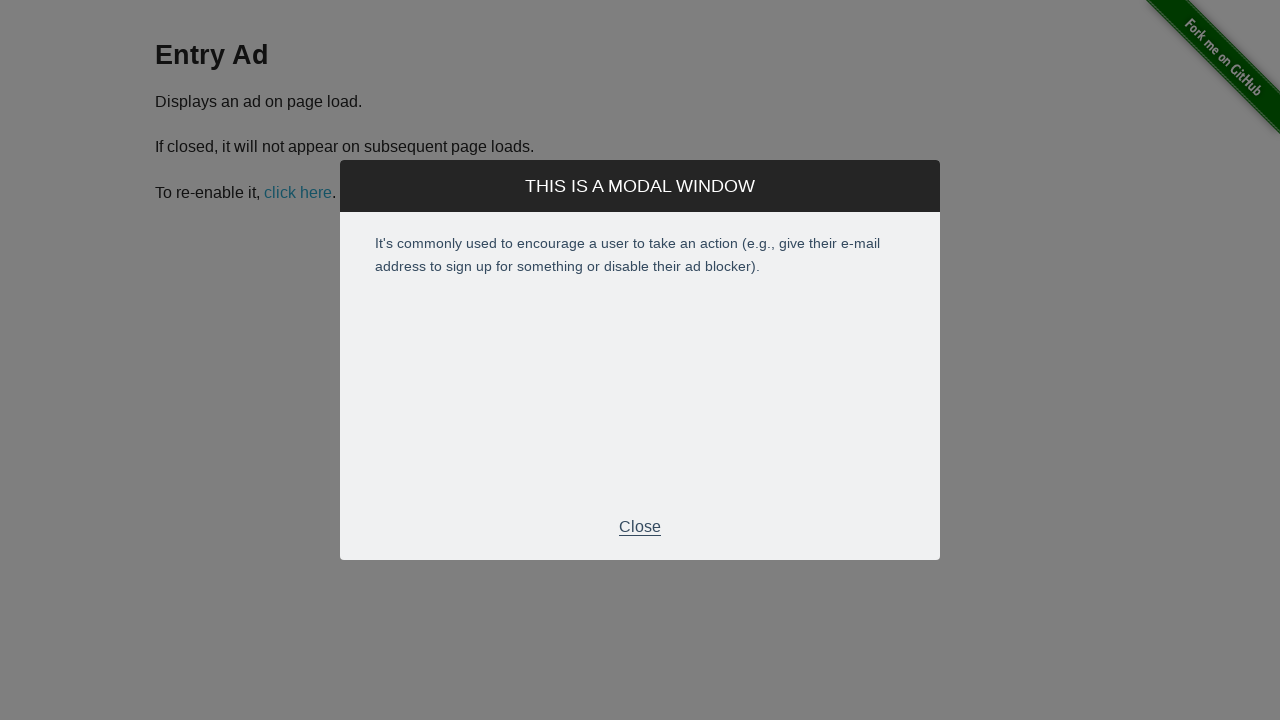

Clicked close button in modal footer to dismiss the entry advertisement modal at (640, 527) on .modal-footer
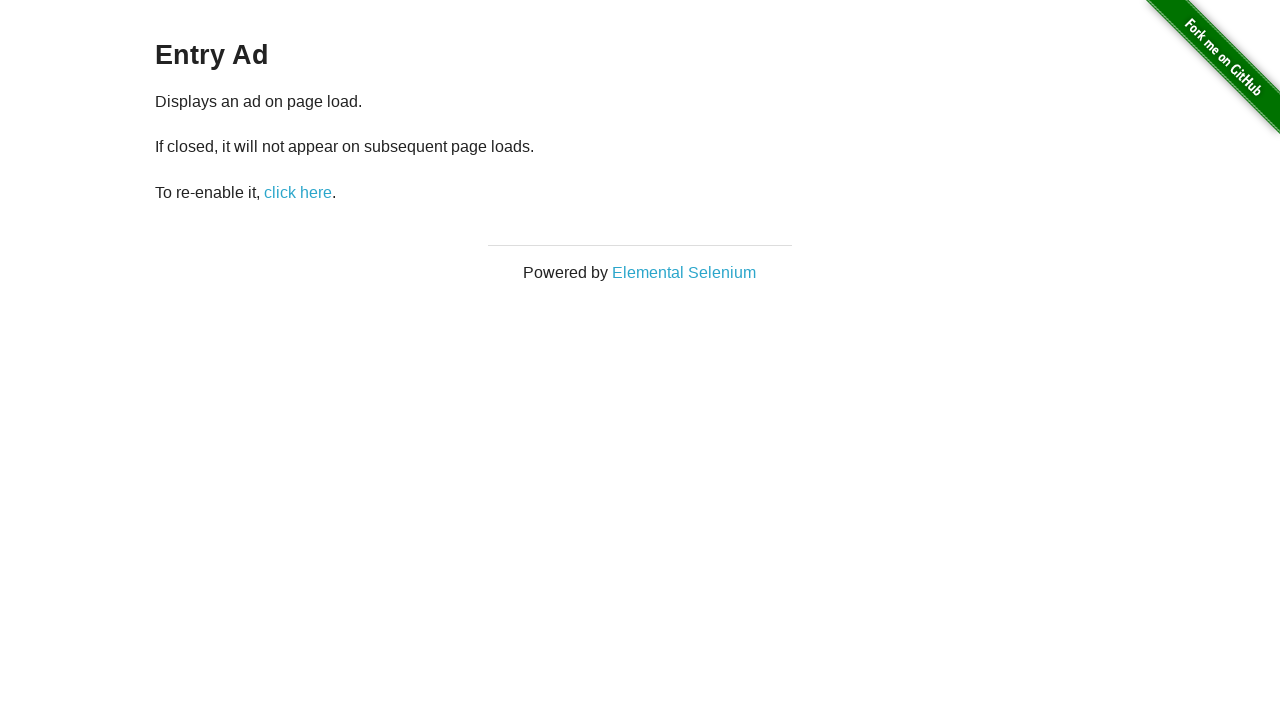

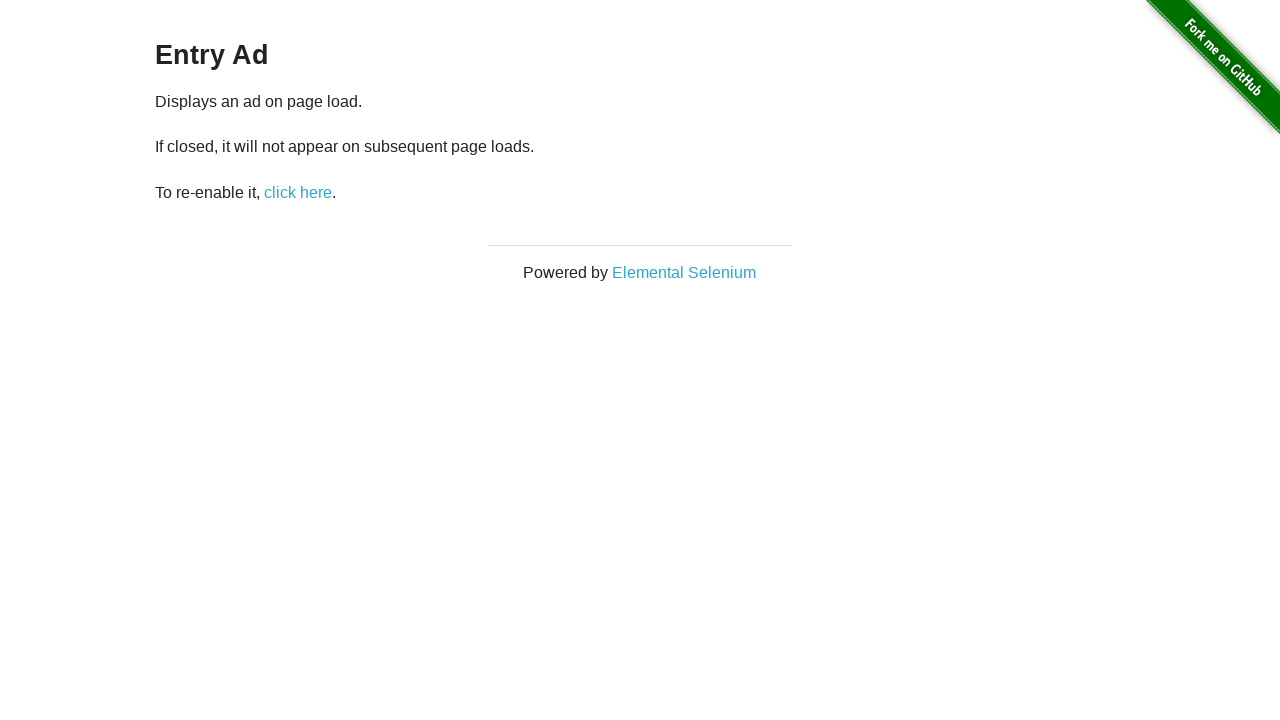